Navigates through the shop menu to the home page and verifies that arrival items are displayed

Starting URL: http://practice.automationtesting.in/

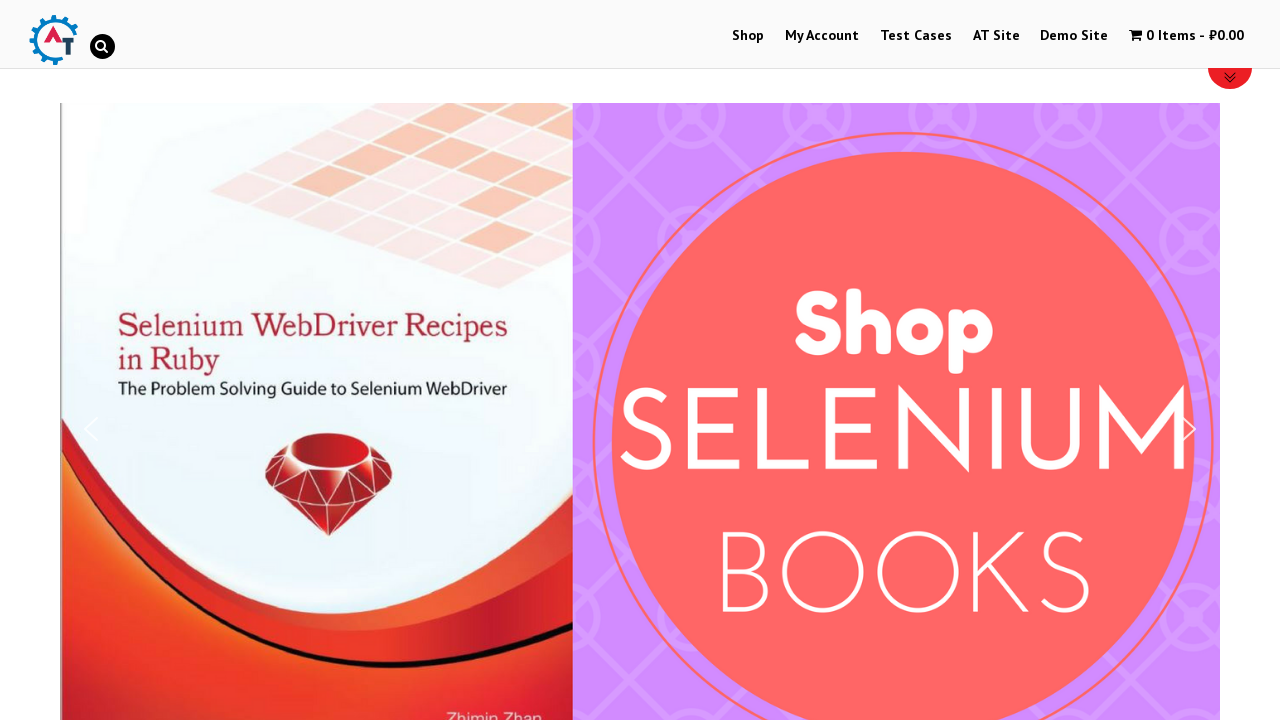

Clicked on Shop menu at (748, 36) on text=Shop
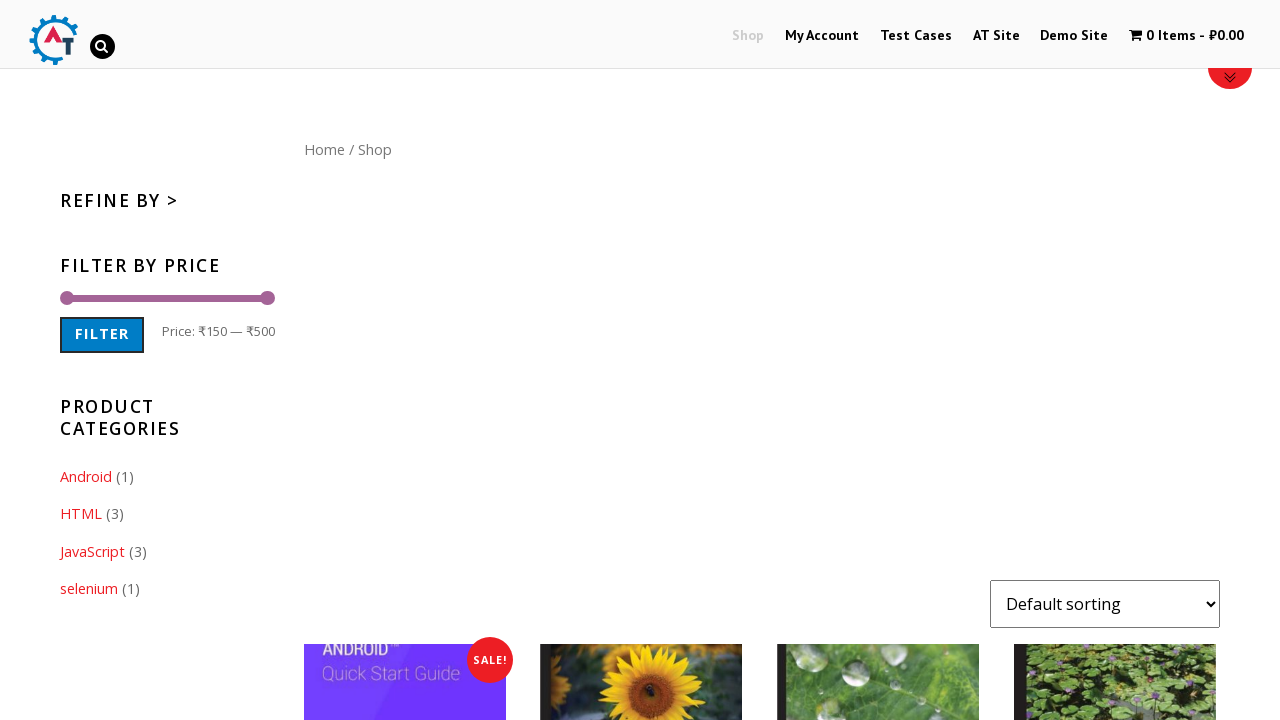

Clicked on Home menu button at (324, 149) on text=Home
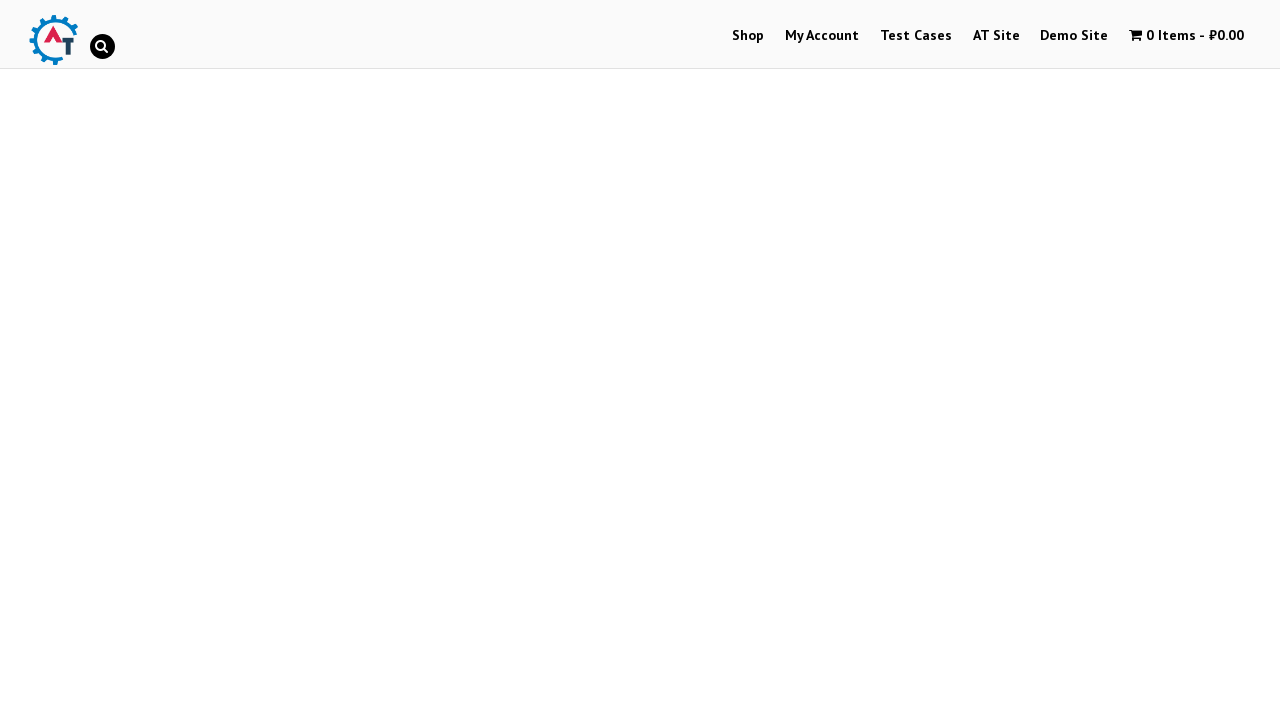

Arrival items loaded and are visible
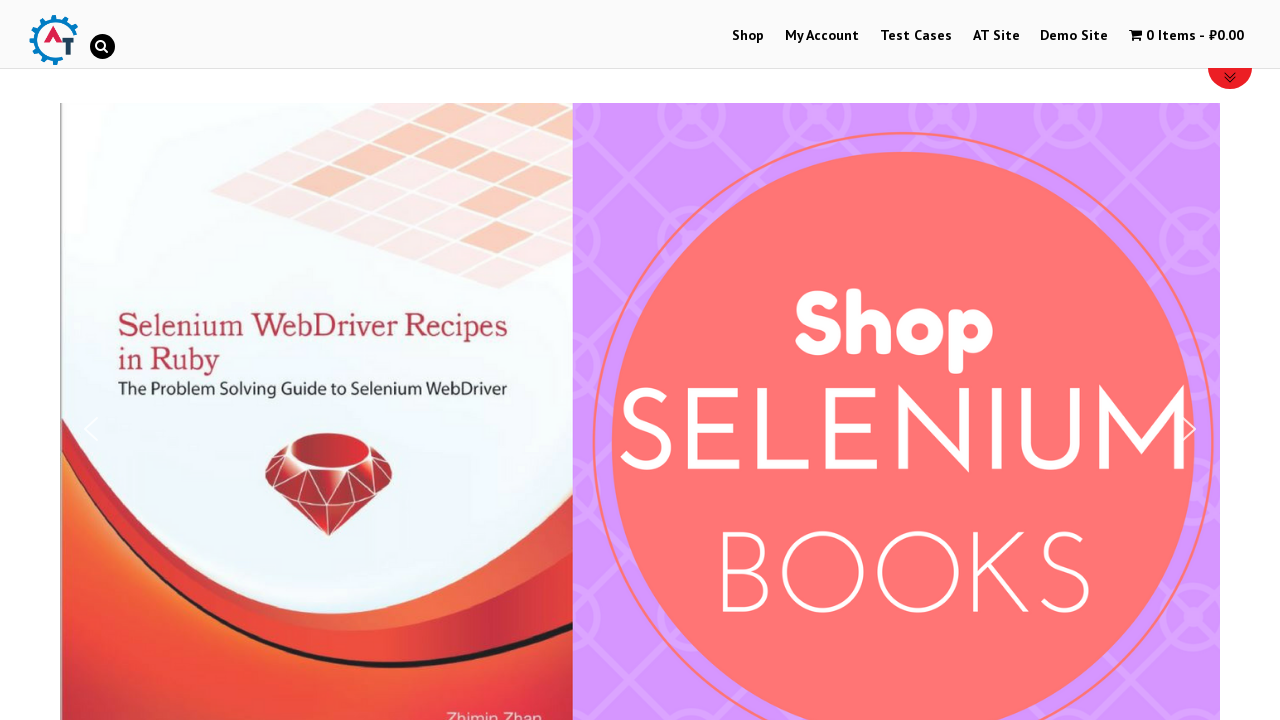

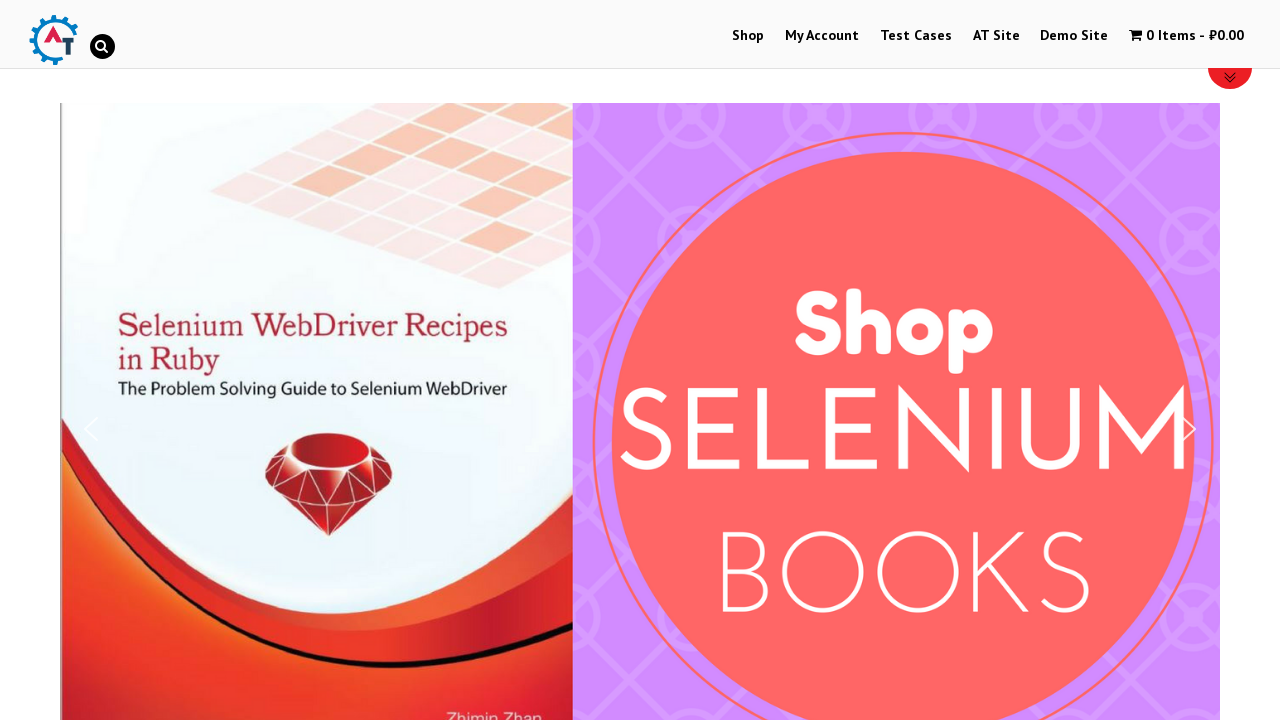